Tests the product sorting functionality on OpenCart by navigating to the Desktops category and selecting a sort option from the dropdown using keyboard navigation

Starting URL: http://opencart.abstracta.us/

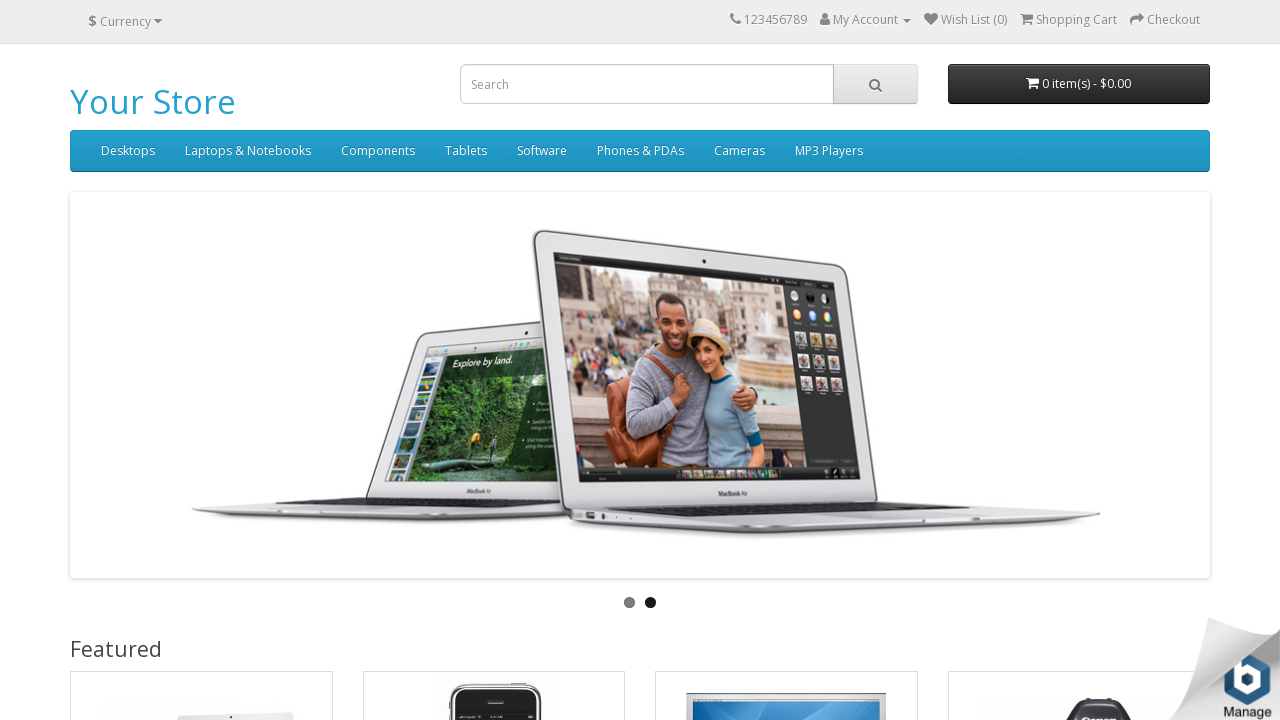

Clicked on Desktops menu item at (128, 151) on xpath=//*[@id='menu']/div[2]/ul/li[1]/a
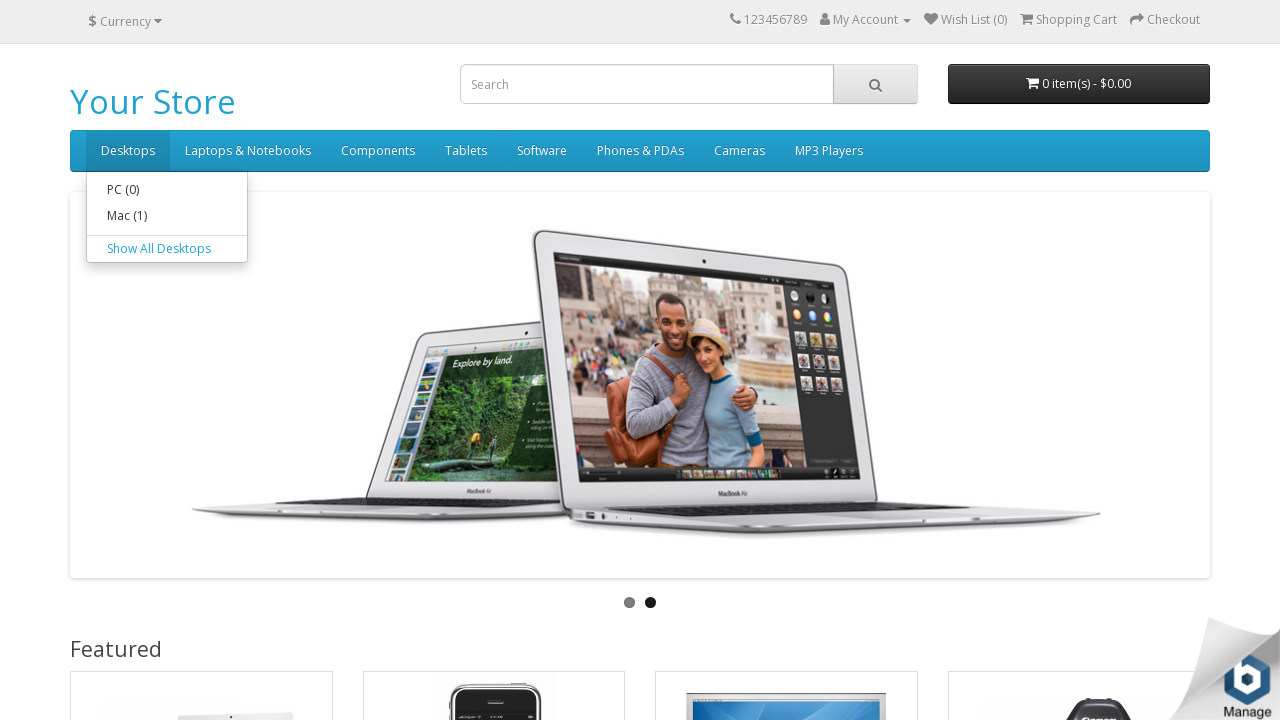

Clicked on 'Show All Desktops' option at (167, 249) on xpath=//*[@id='menu']/div[2]/ul/li[1]/div/a
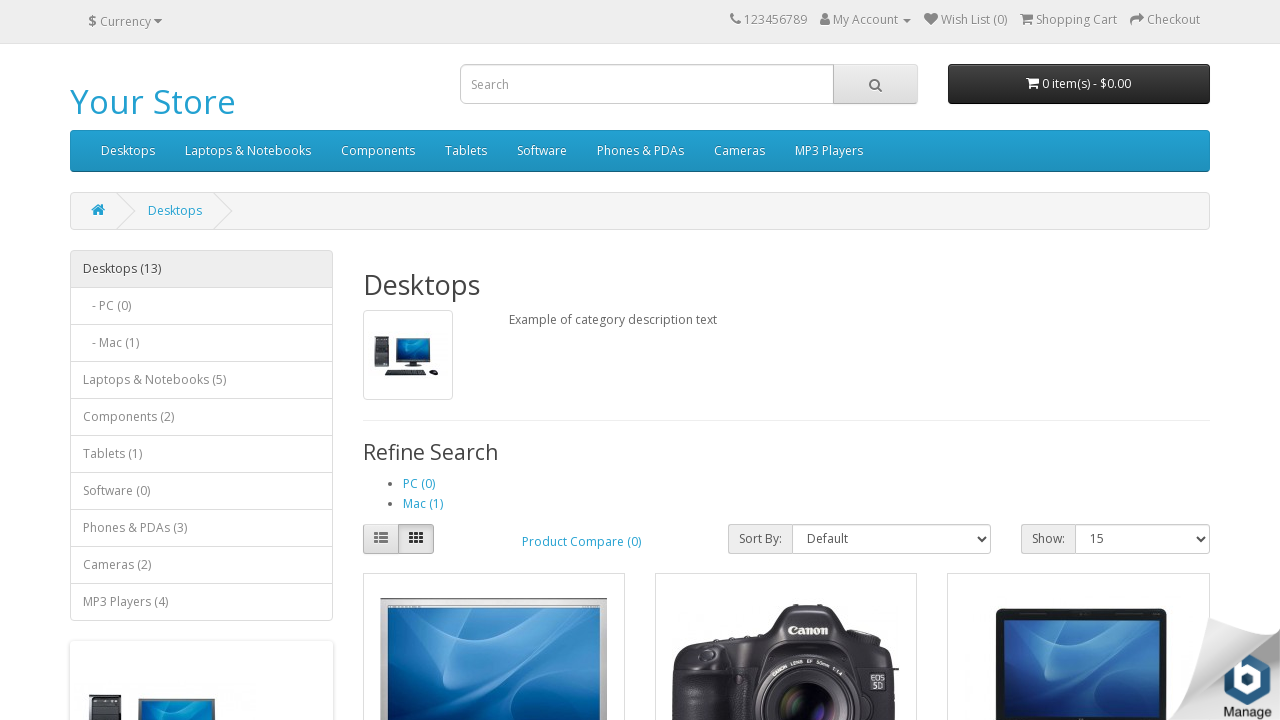

Sort dropdown became visible
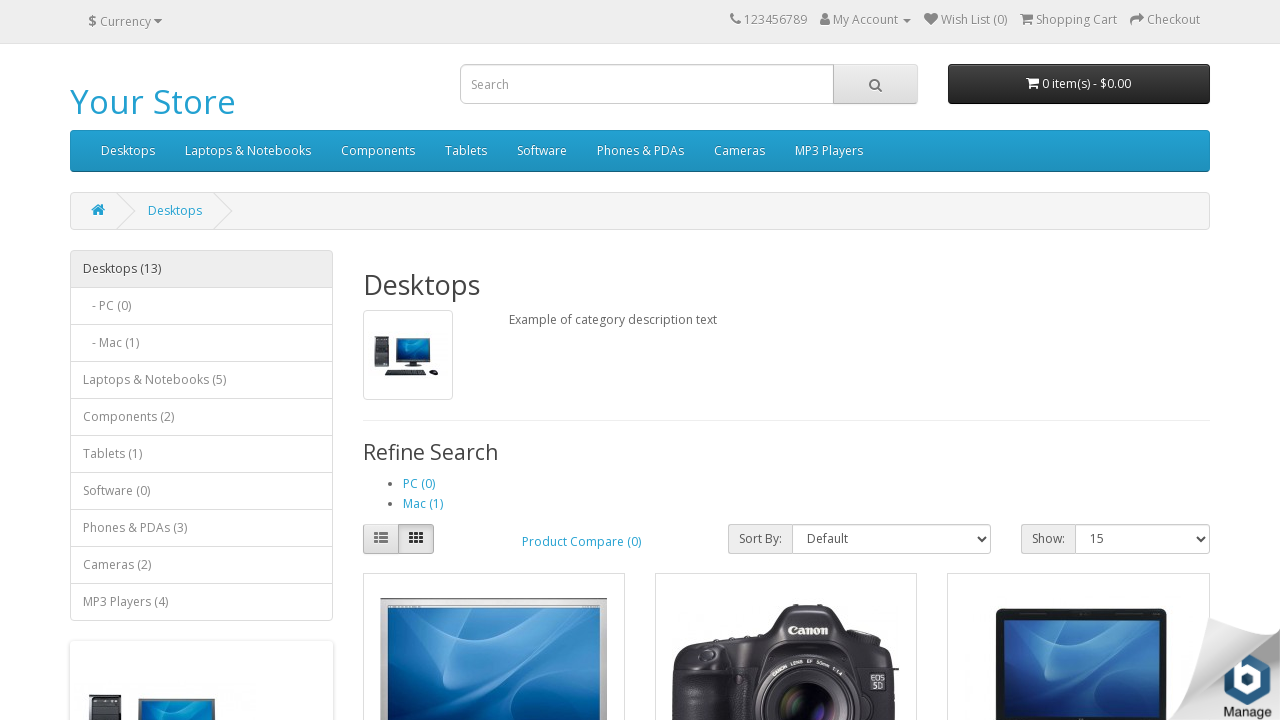

Clicked on sort dropdown at (891, 539) on #input-sort
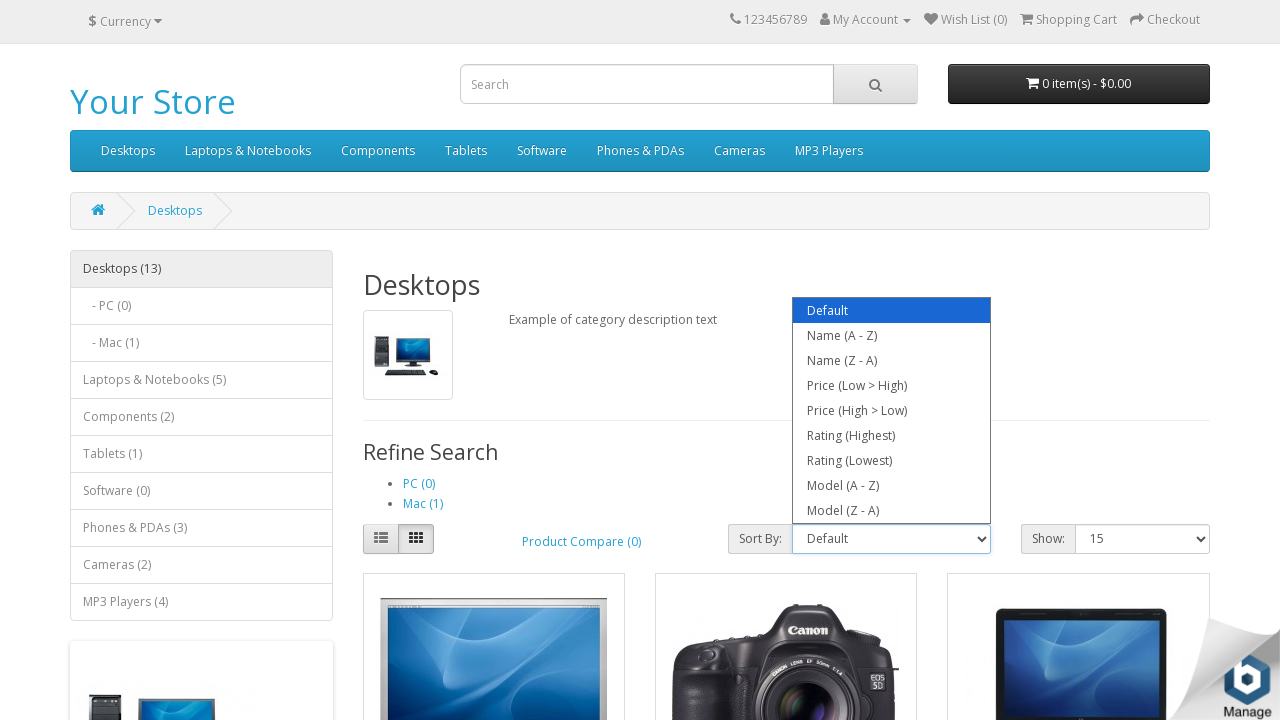

Pressed ArrowDown in sort dropdown (1st press)
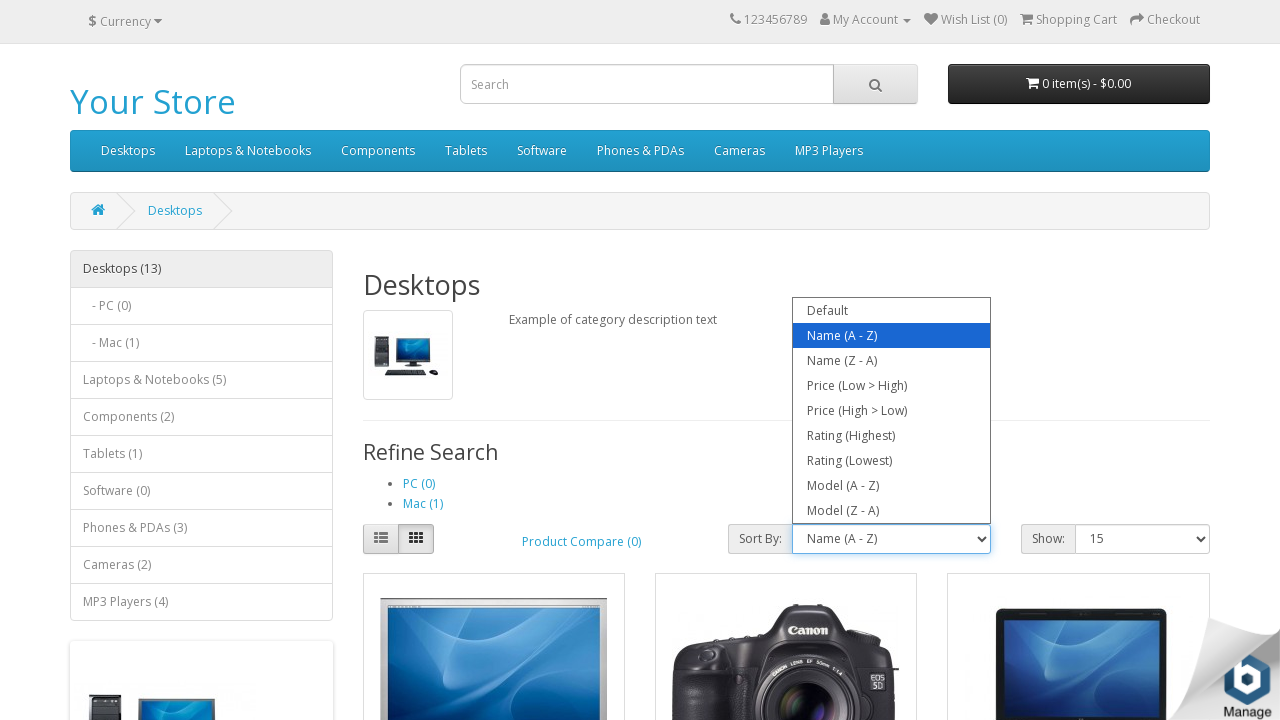

Pressed ArrowDown in sort dropdown (2nd press)
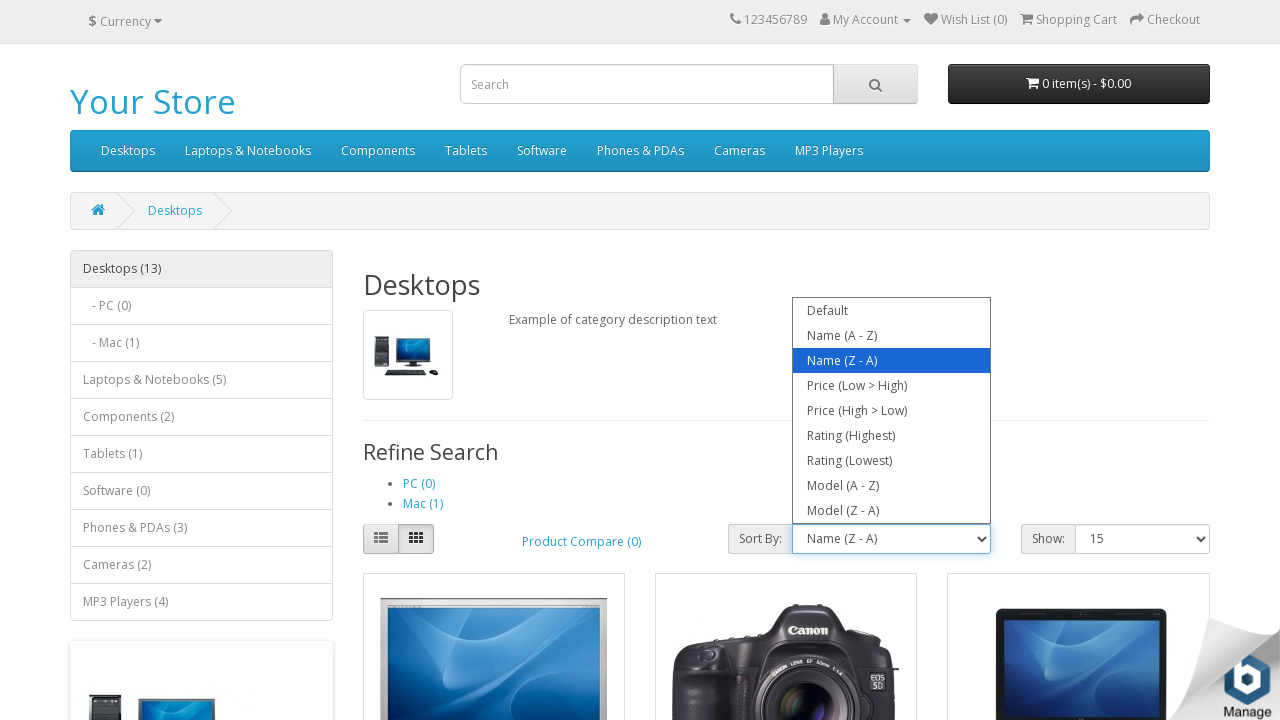

Pressed ArrowDown in sort dropdown (3rd press)
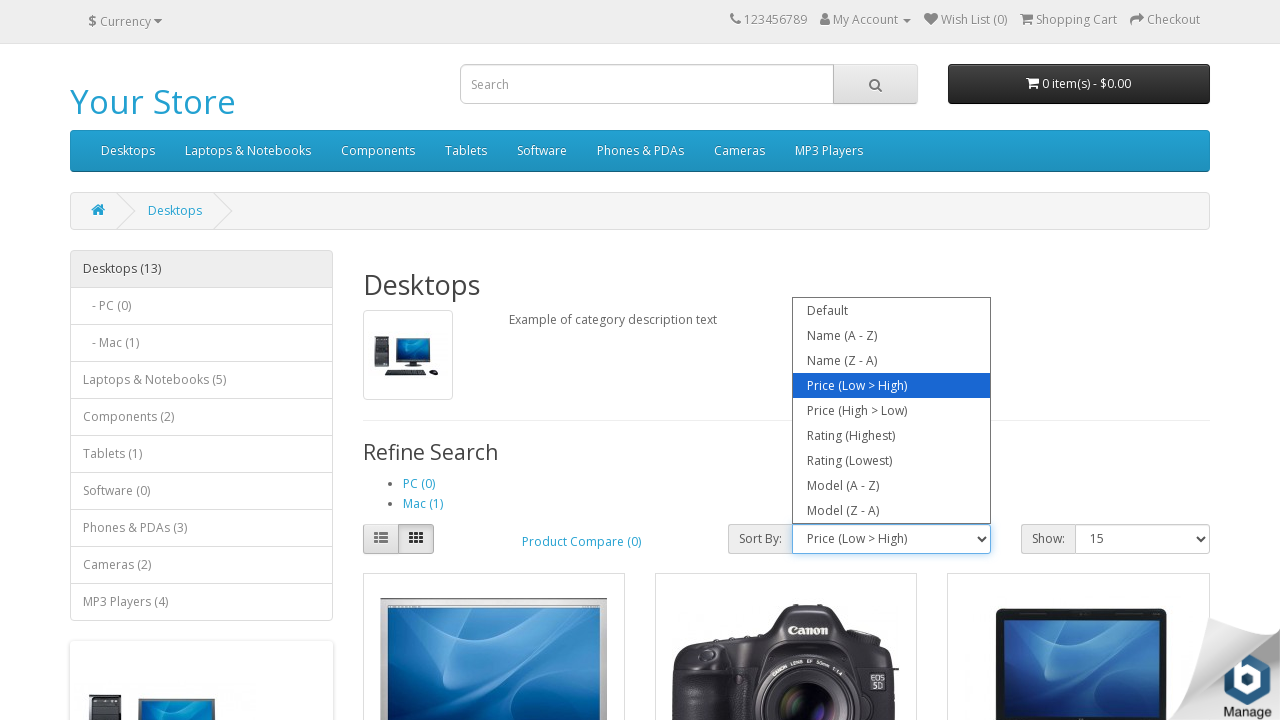

Pressed ArrowDown in sort dropdown (4th press)
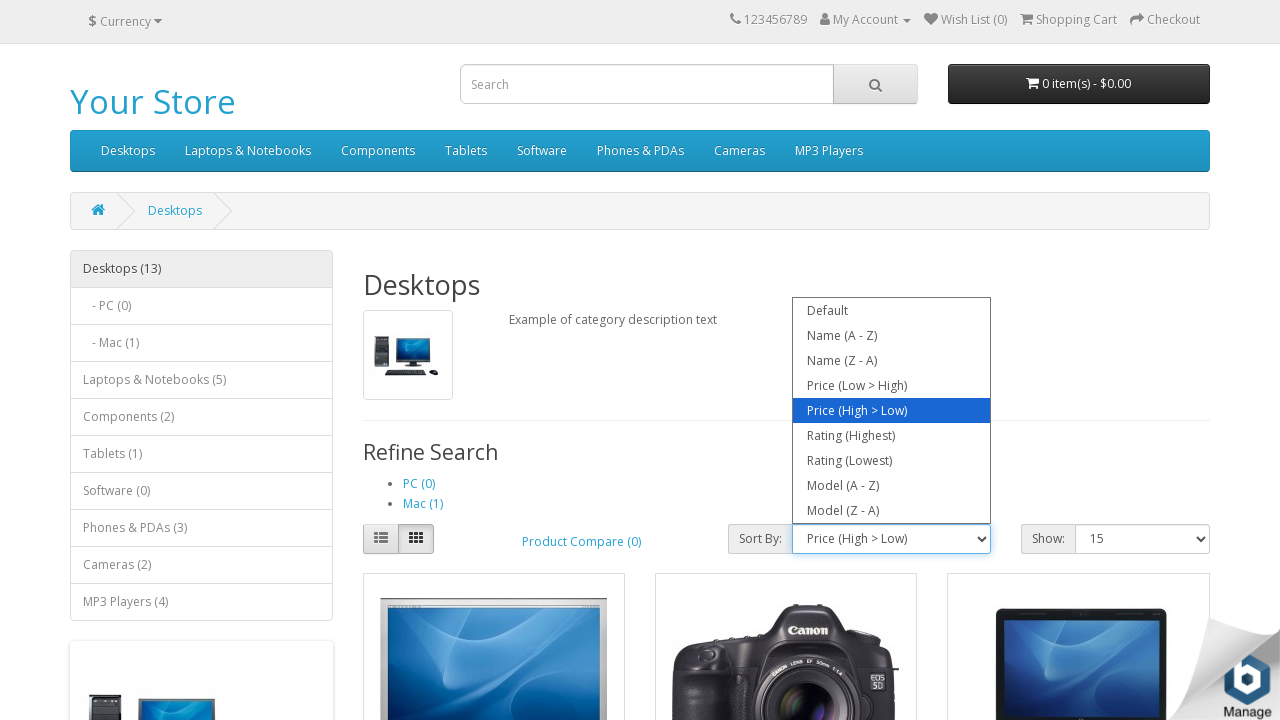

Pressed Enter to select sort option
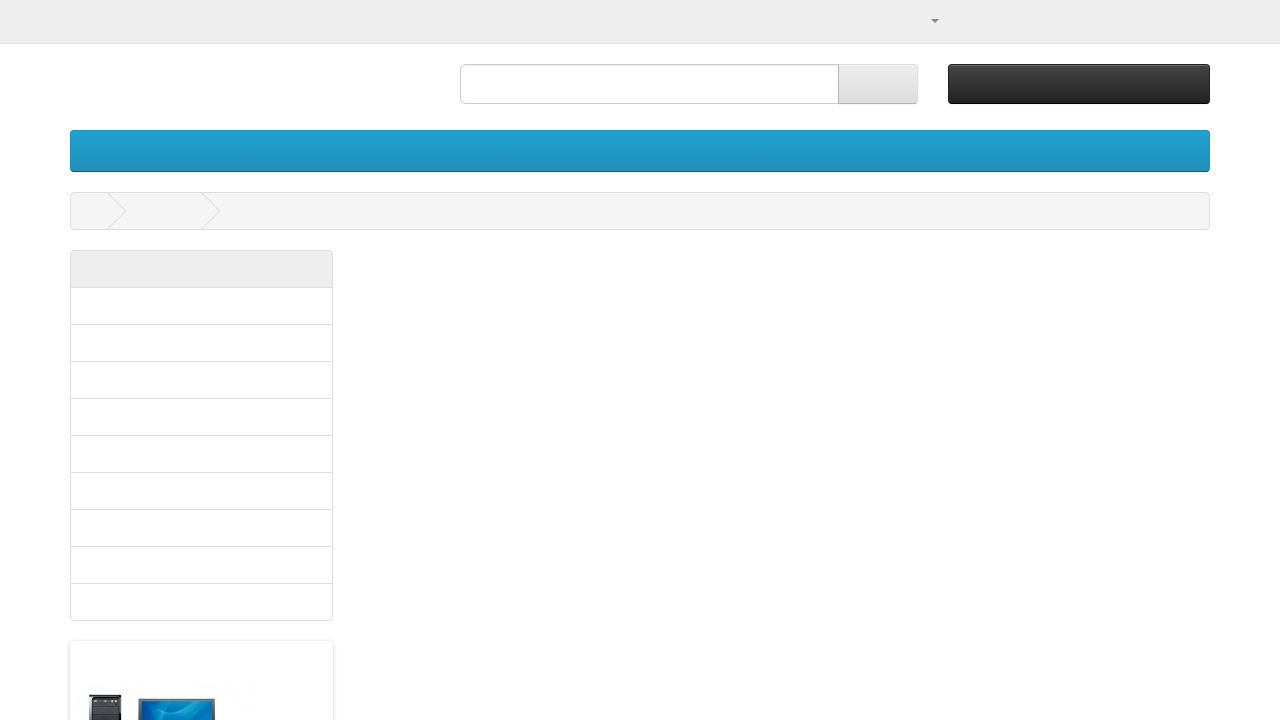

Page loaded with sorted results
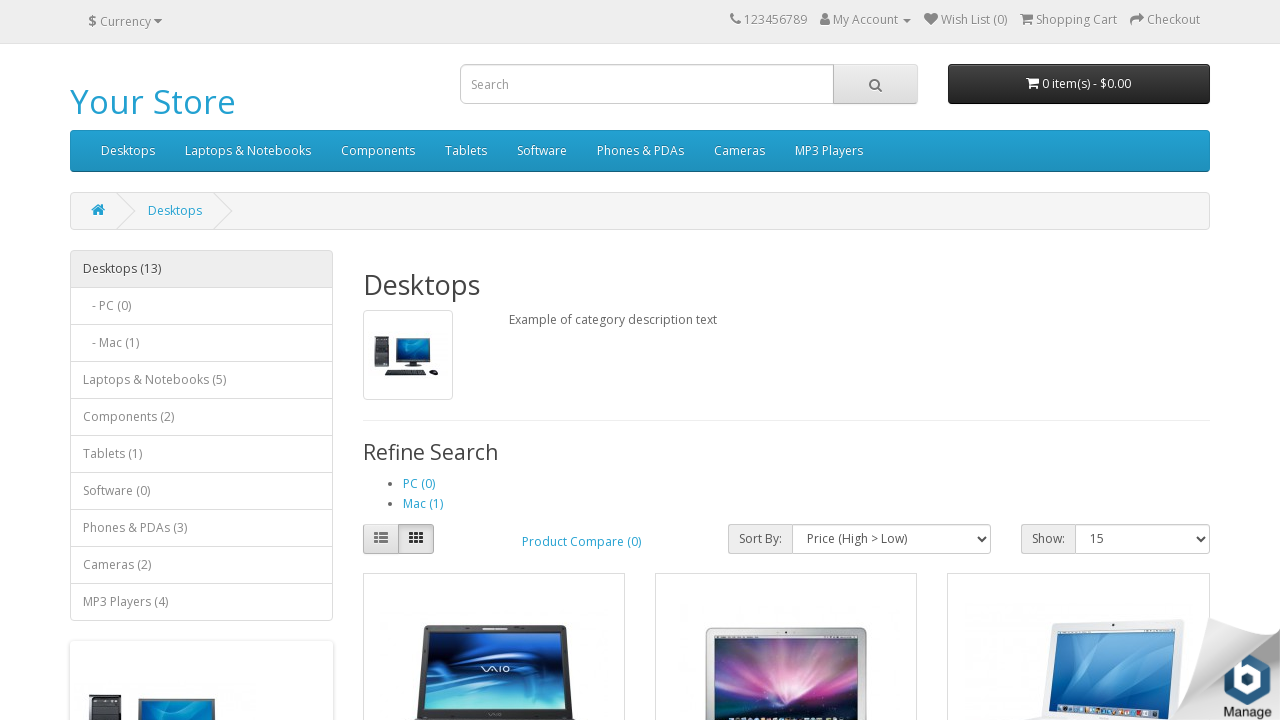

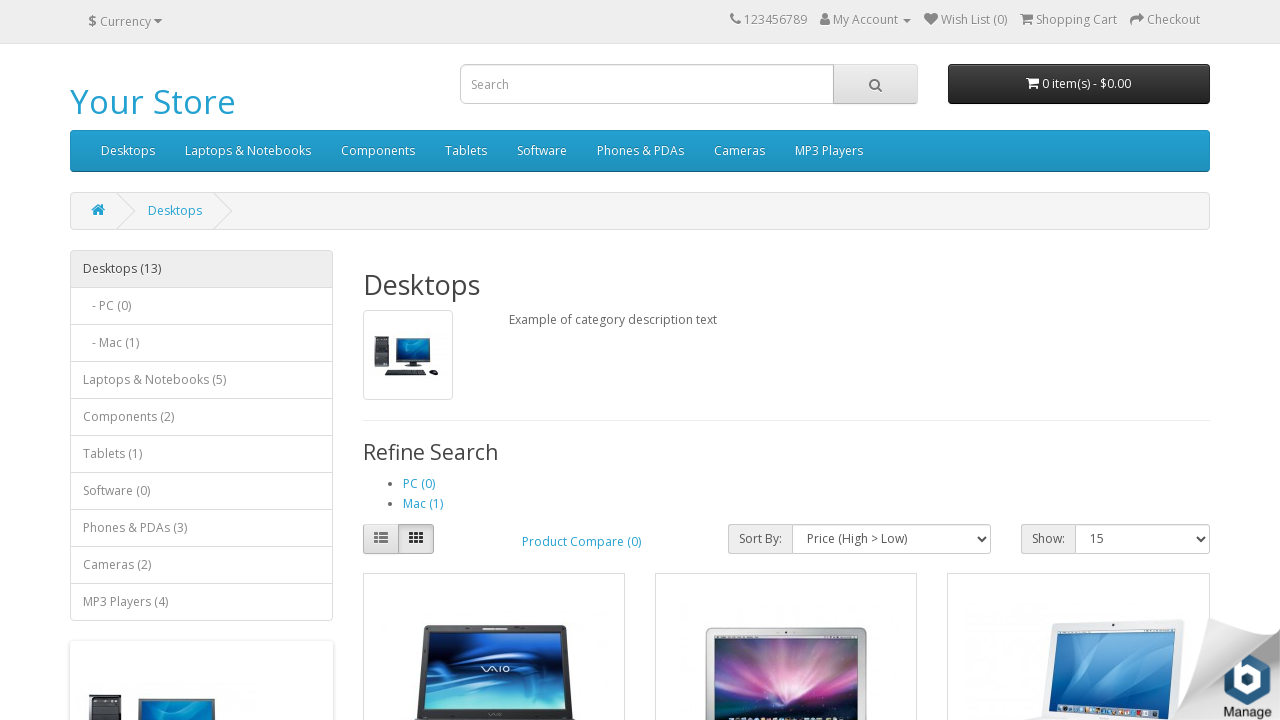